Navigates to the courses page and counts the total number of available courses

Starting URL: https://alchemy.hguy.co/lms/

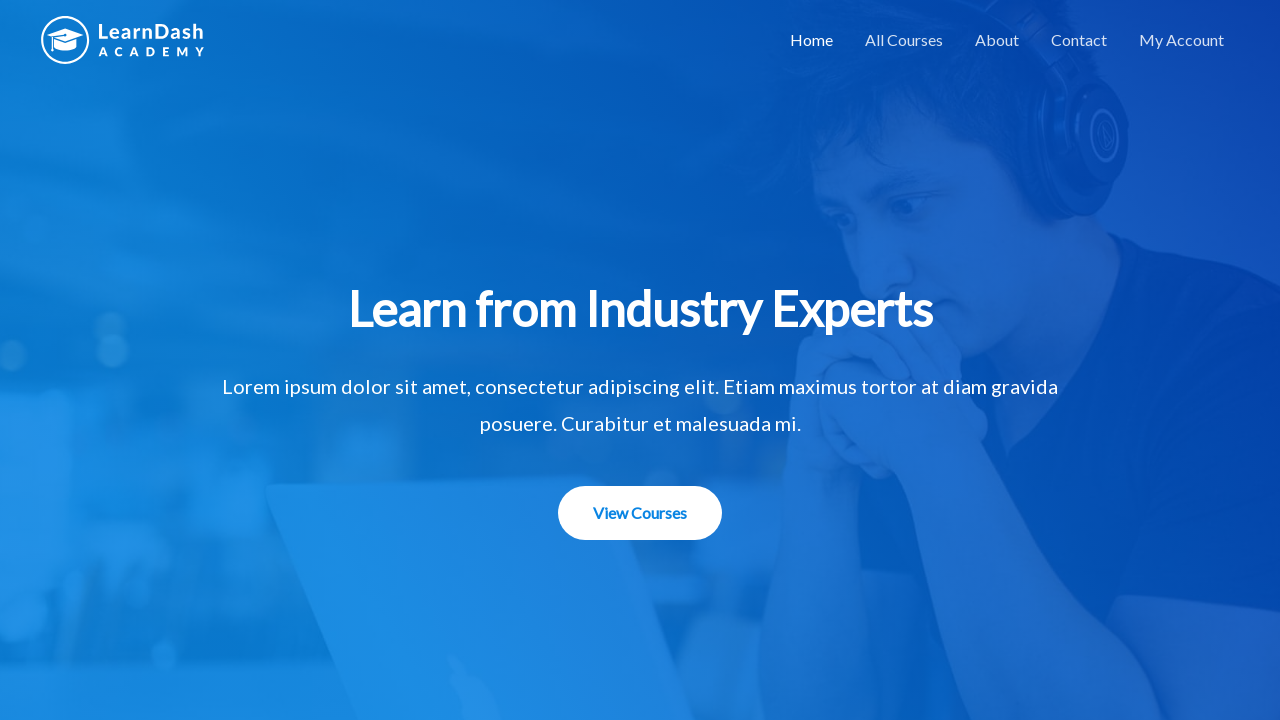

Clicked on 'All Courses' link at (904, 40) on a[href='https://alchemy.hguy.co/lms/all-courses/']
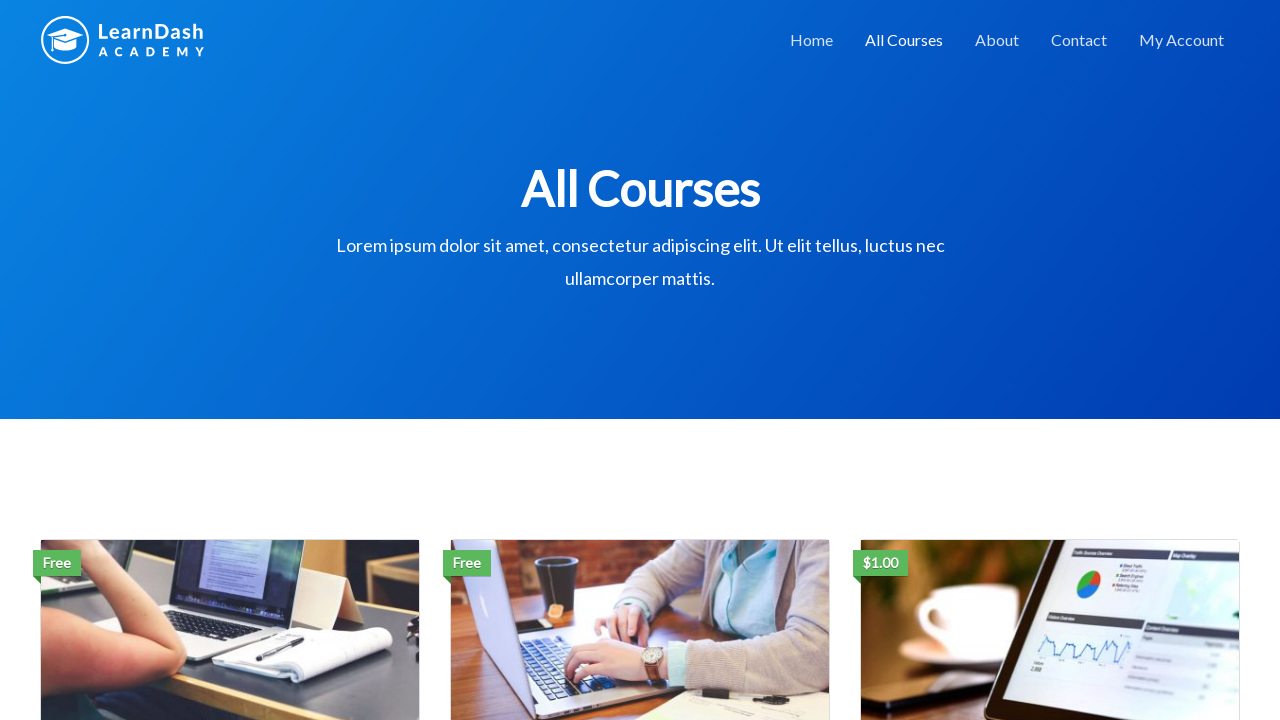

Course titles loaded on the page
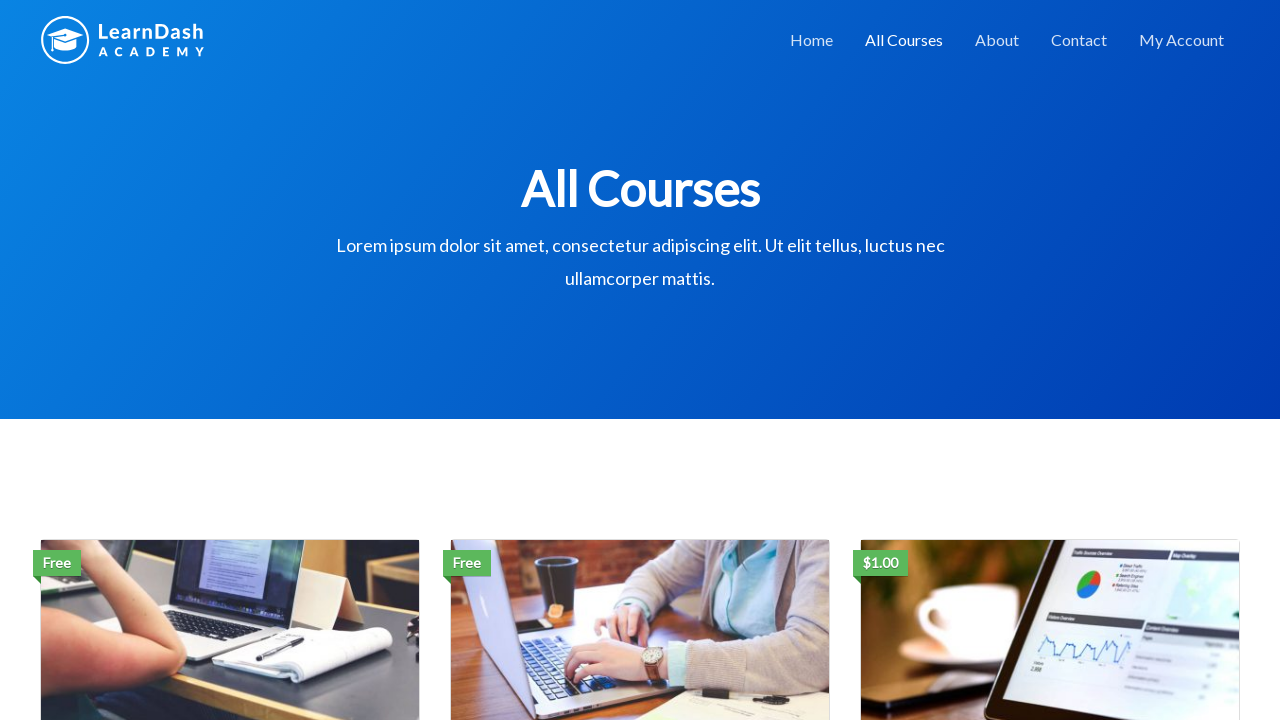

Retrieved all course elements from the page
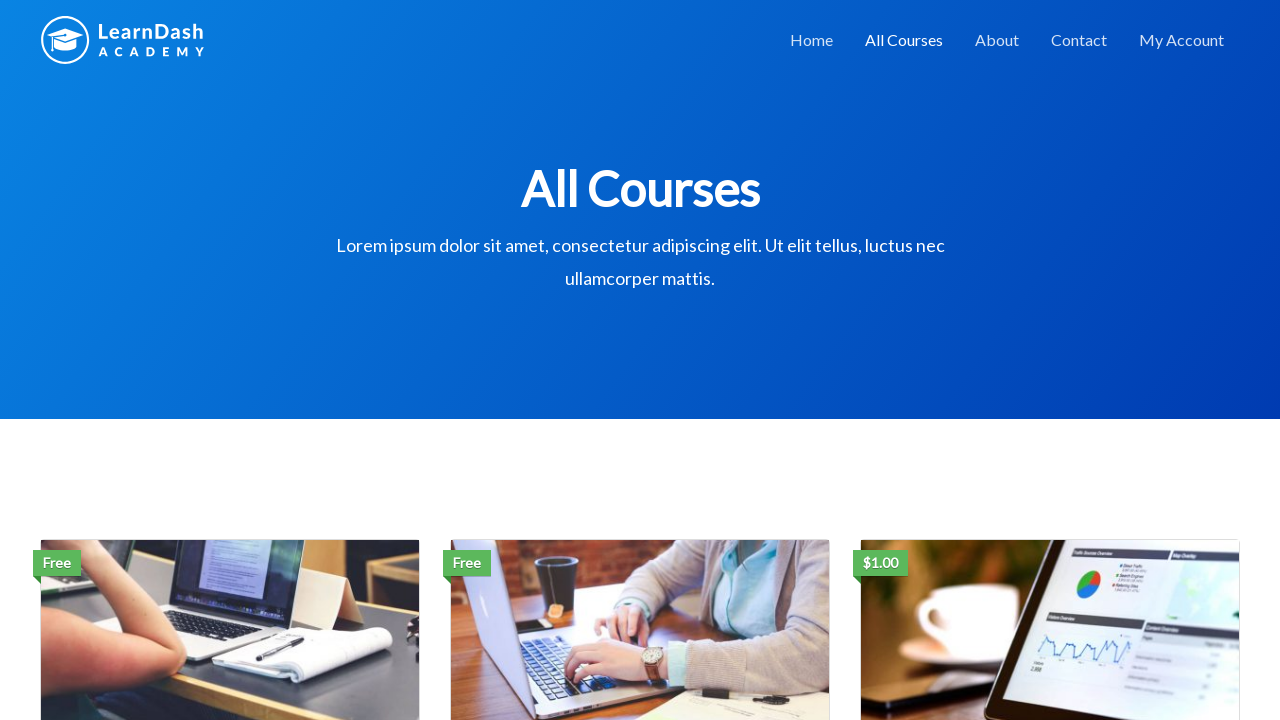

Counted total number of courses: 3
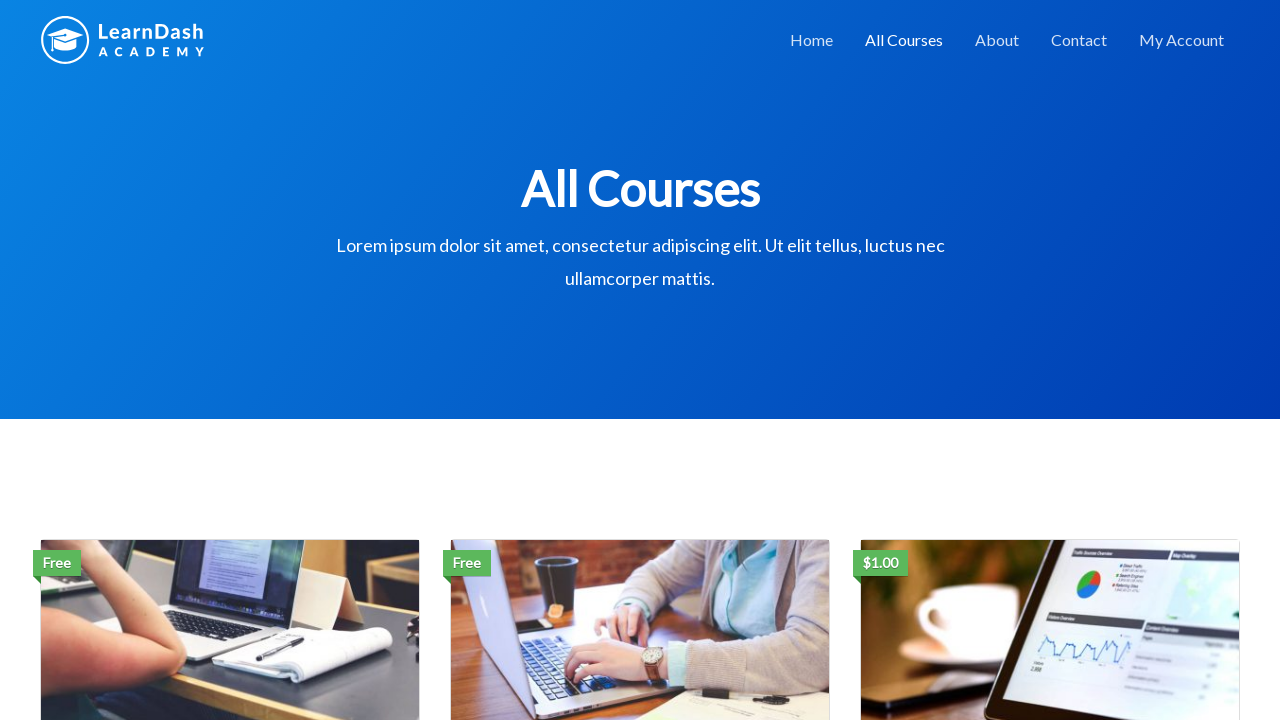

Verified that the number of courses equals 3
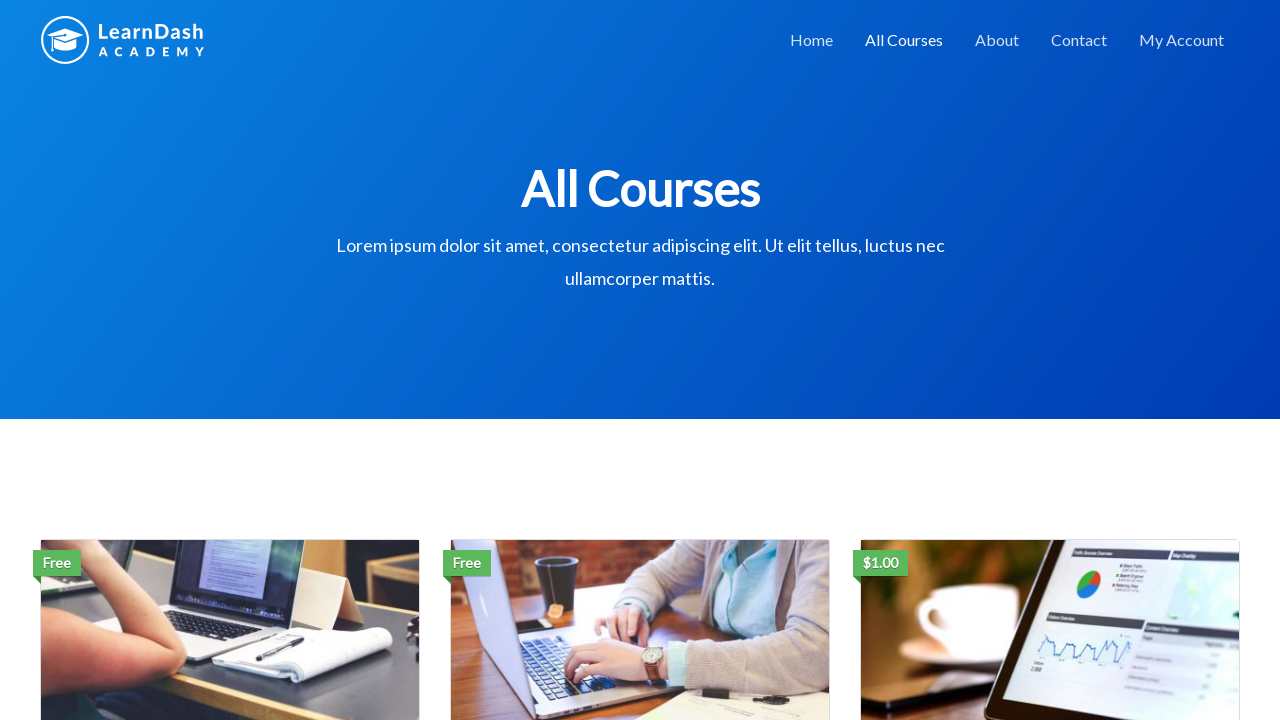

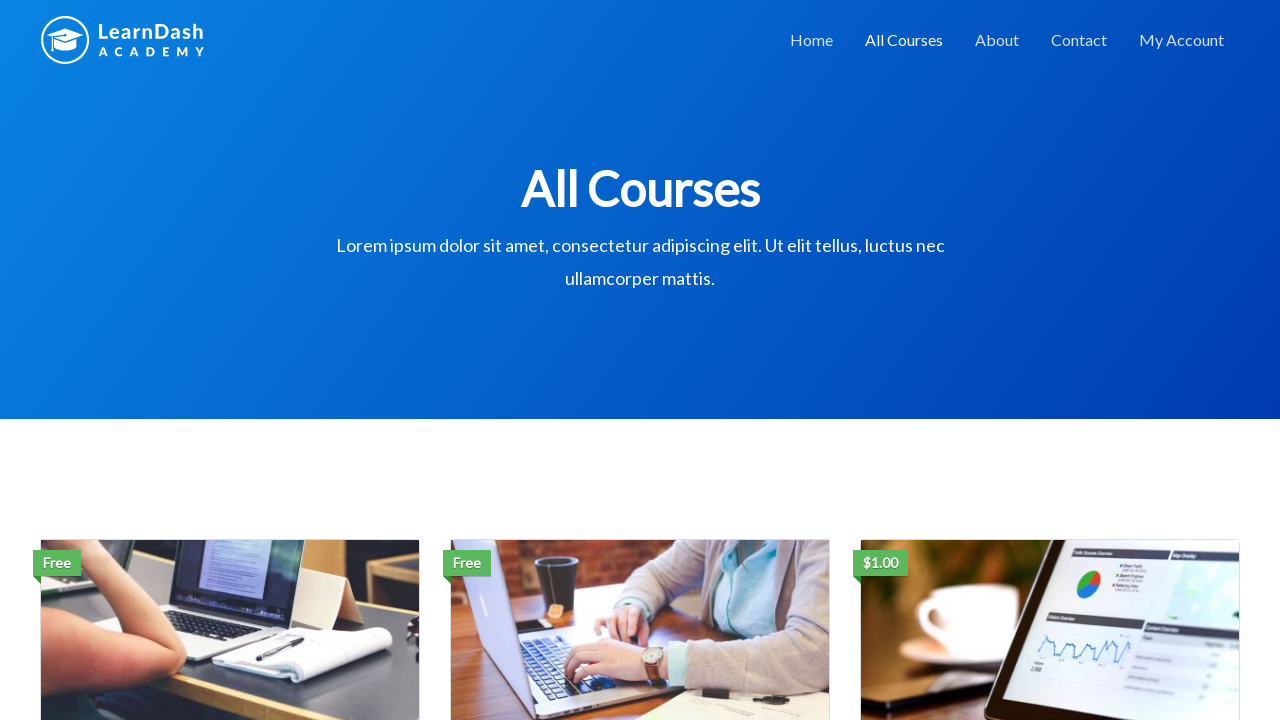